Tests link that opens a new tab to a different domain (YouTube) and switches to verify the URL

Starting URL: https://commitquality.com/practice-general-components

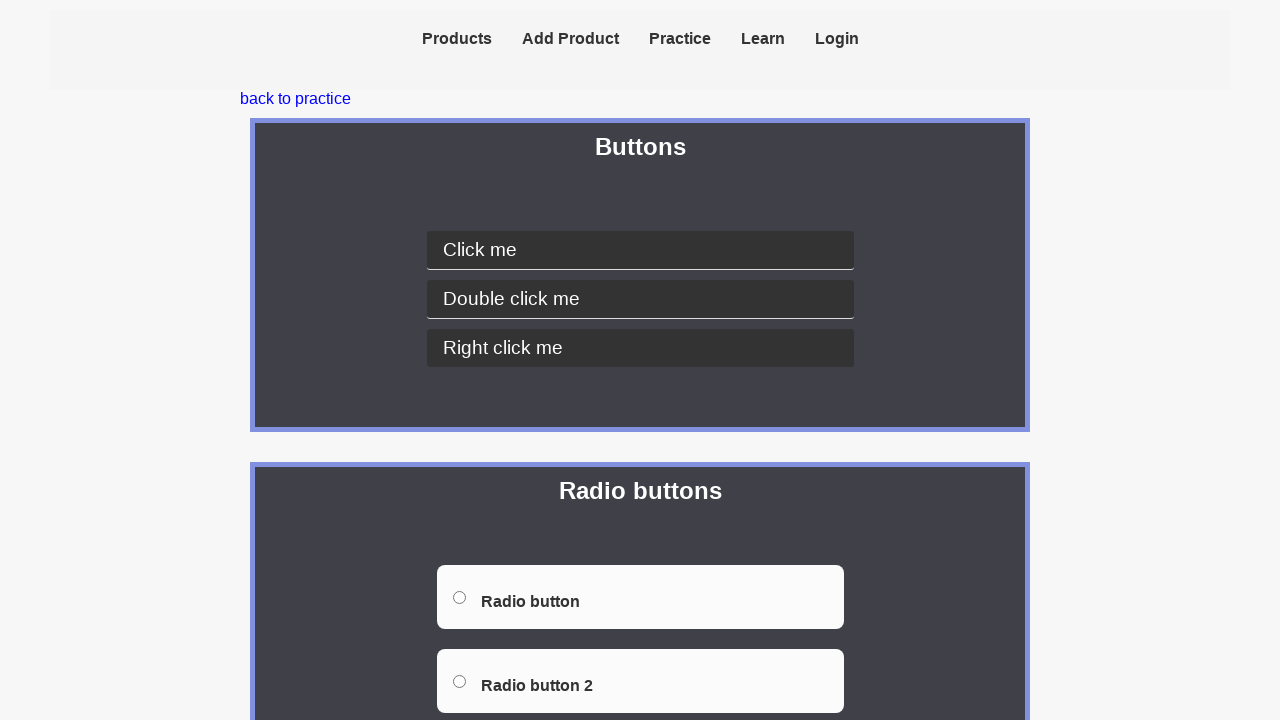

Navigated to practice general components page
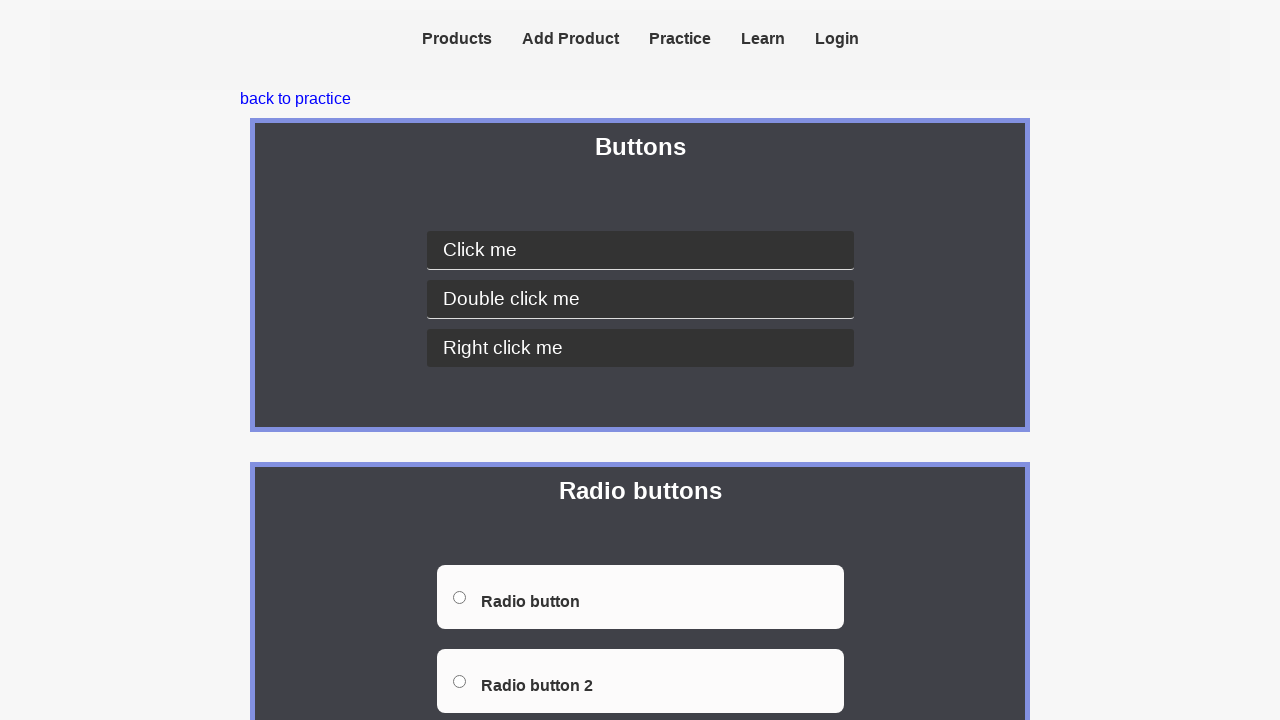

Clicked link to open new tab to different domain at (398, 598) on [data-testid=link-newtab]
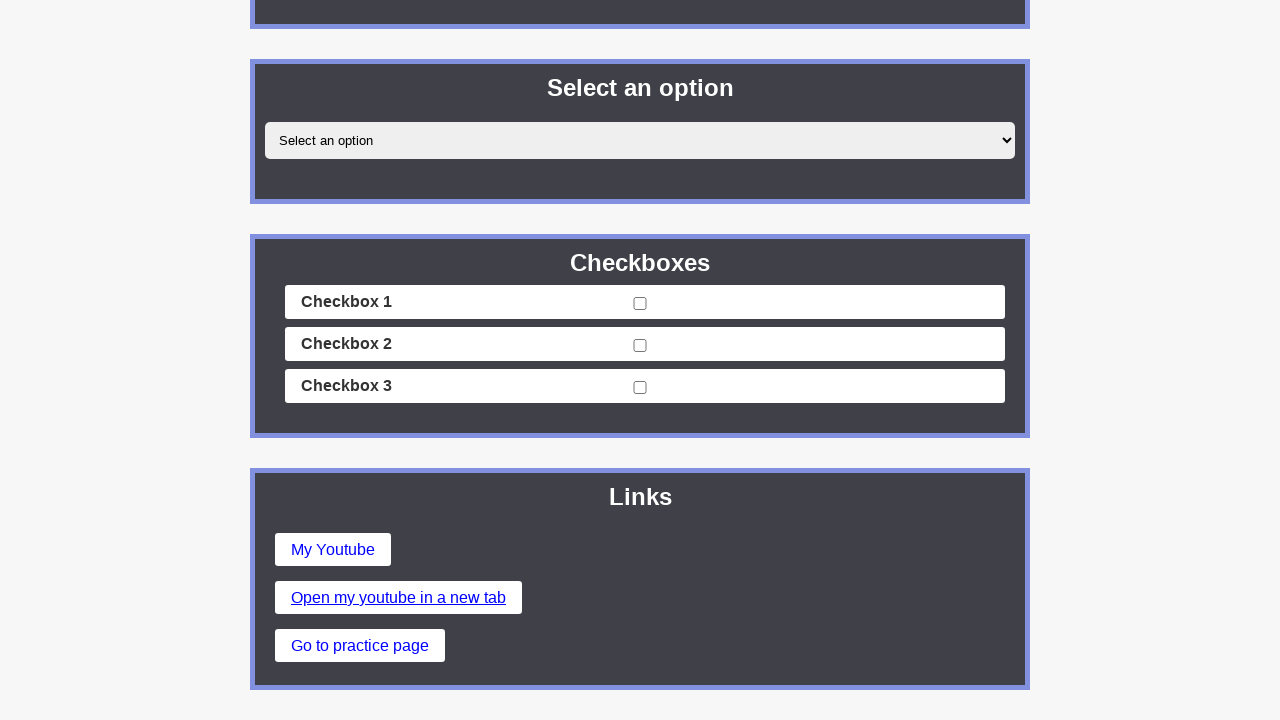

New tab opened and page object retrieved
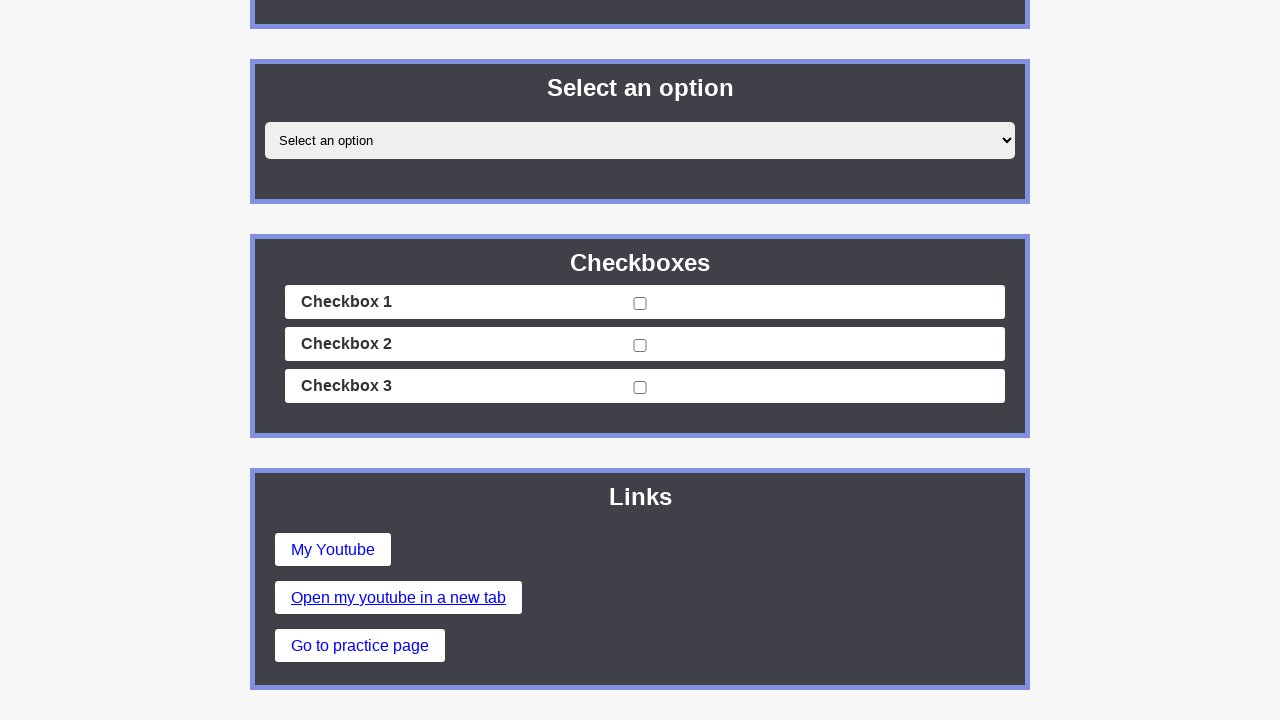

New page loaded and verified YouTube URL
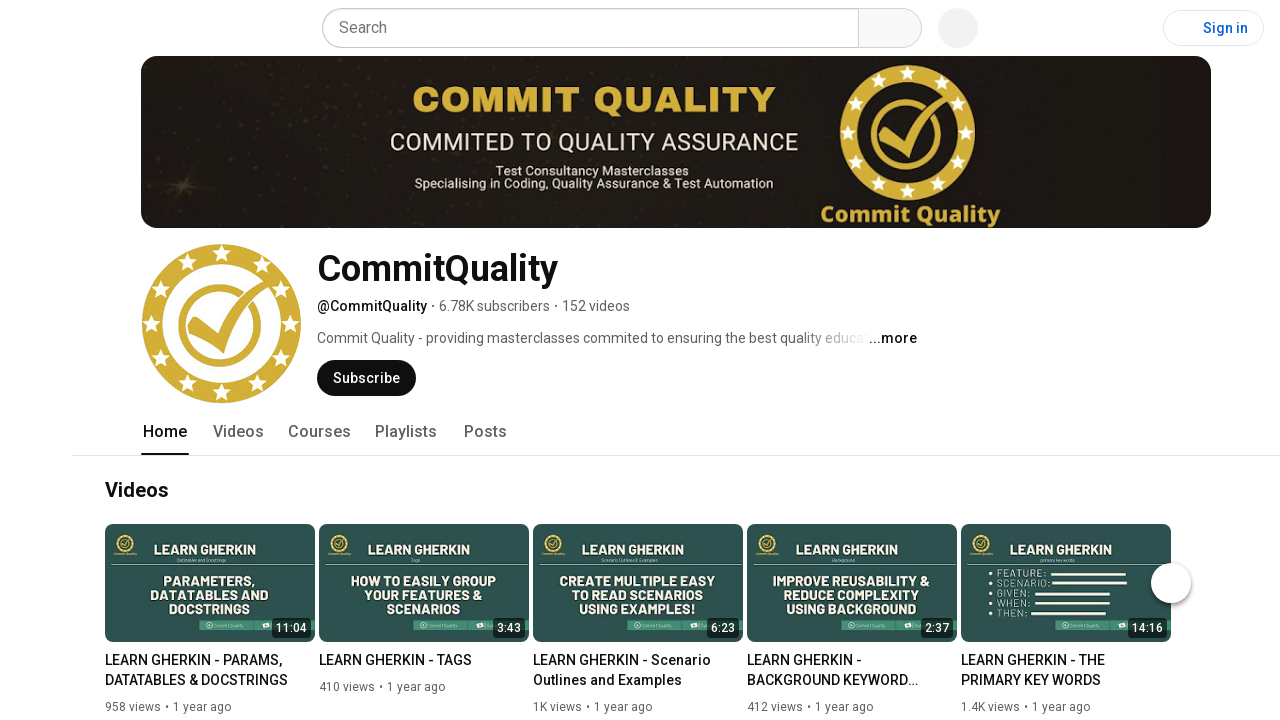

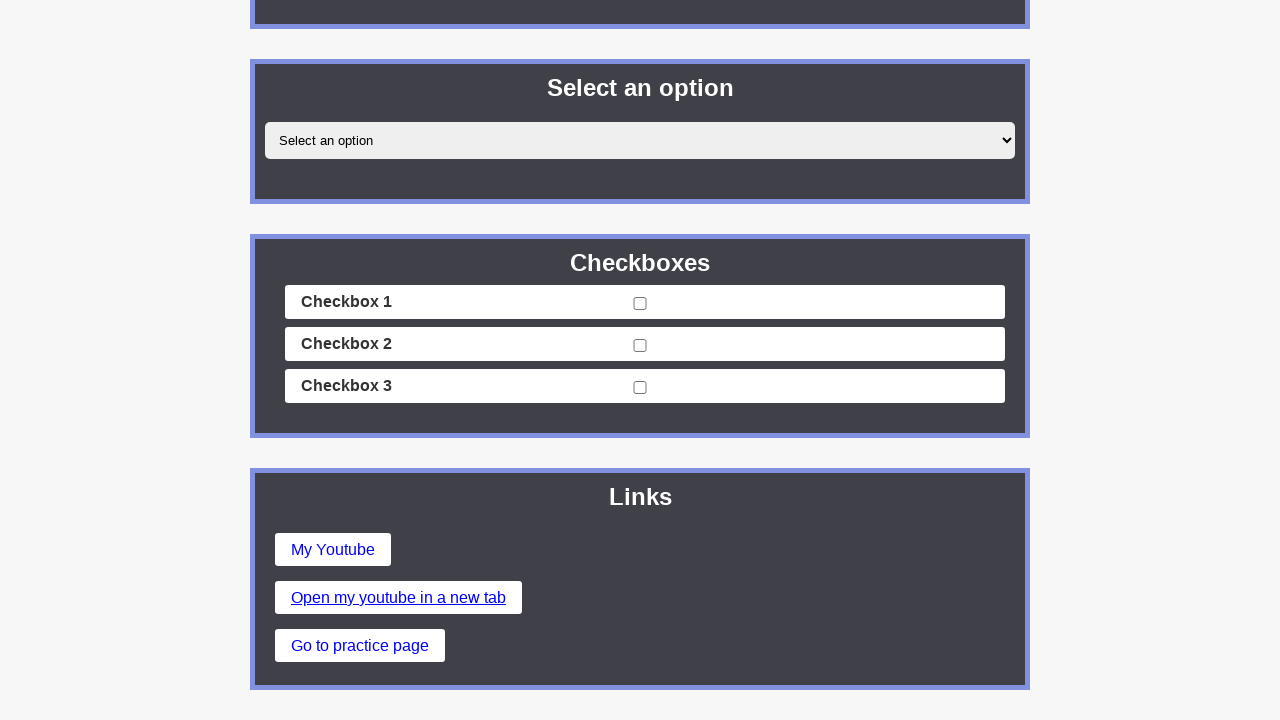